Navigates to GoDaddy India homepage and verifies the page title and URL are correct

Starting URL: https://www.godaddy.com/en-in

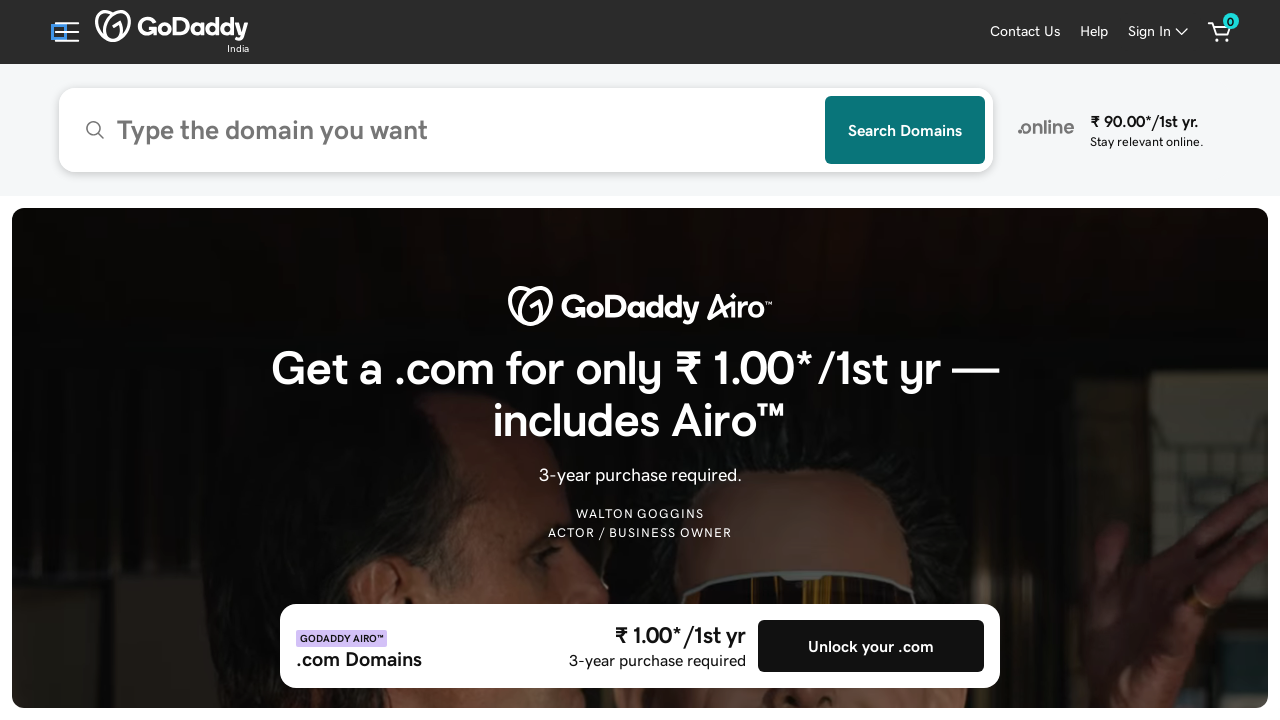

Retrieved page title
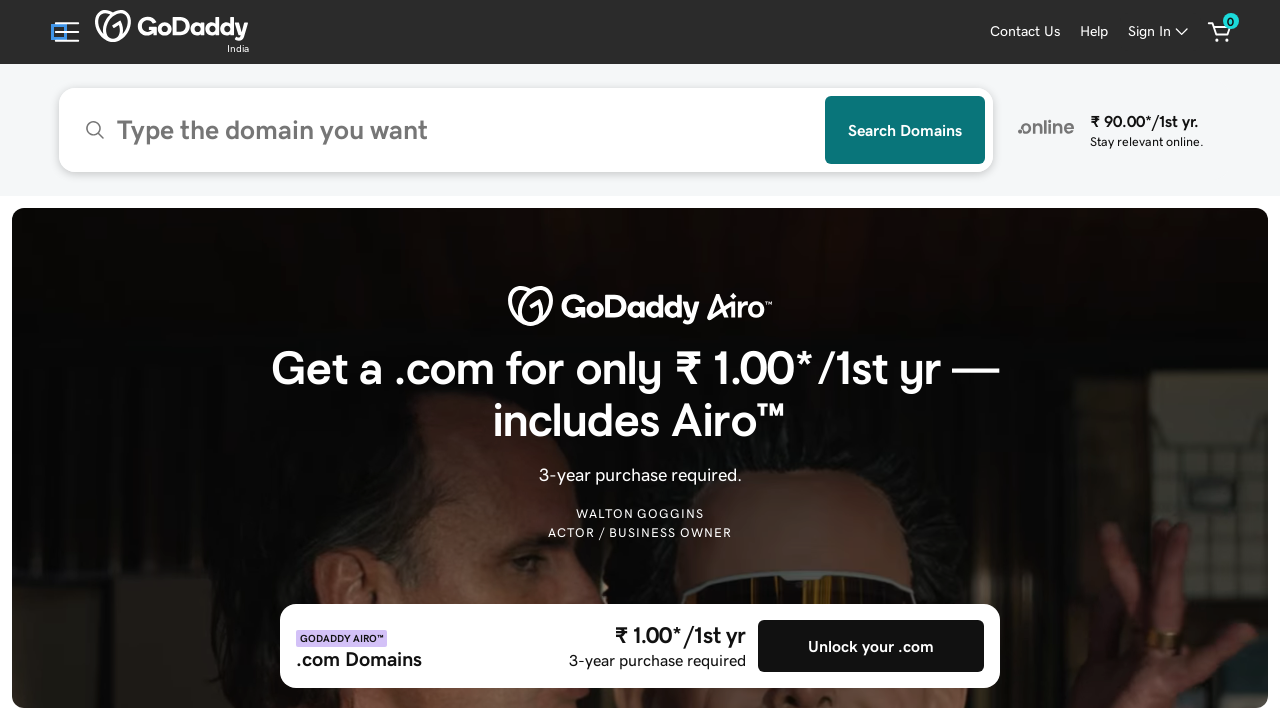

Retrieved current URL
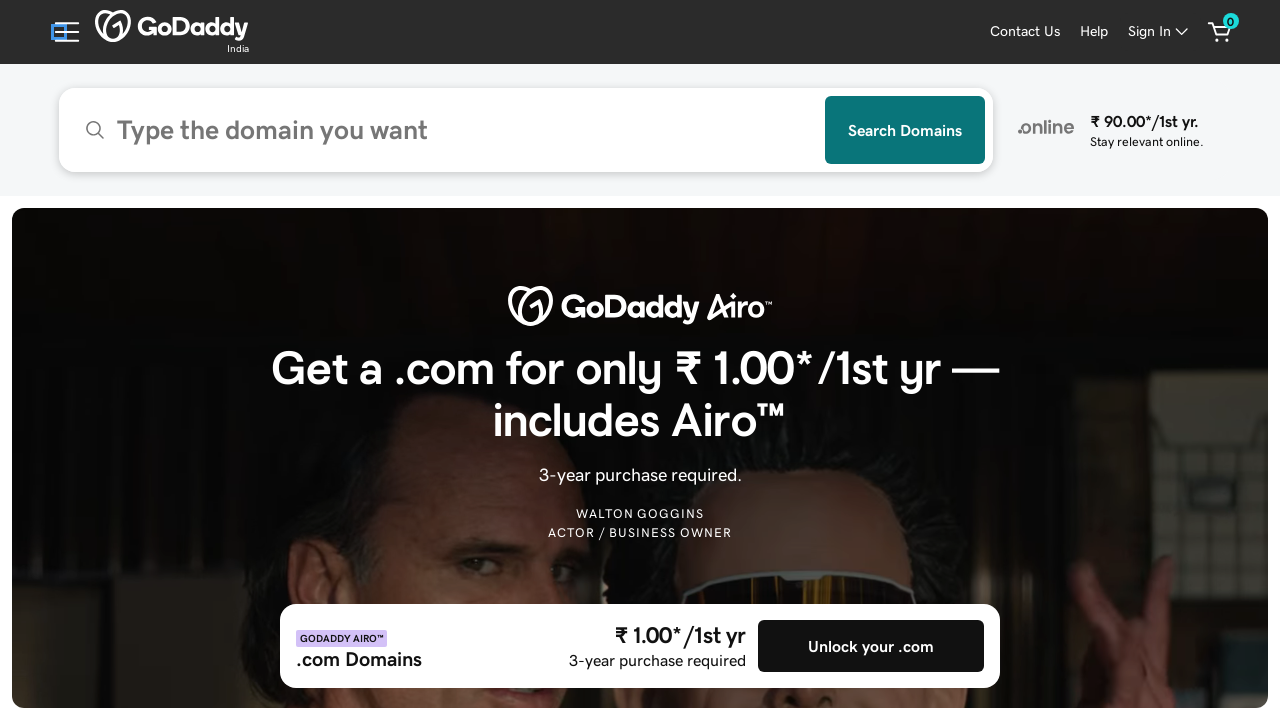

Verified page title matches expected value: 'Domain Names, Websites, Hosting & Online Marketing Tools - GoDaddy IN'
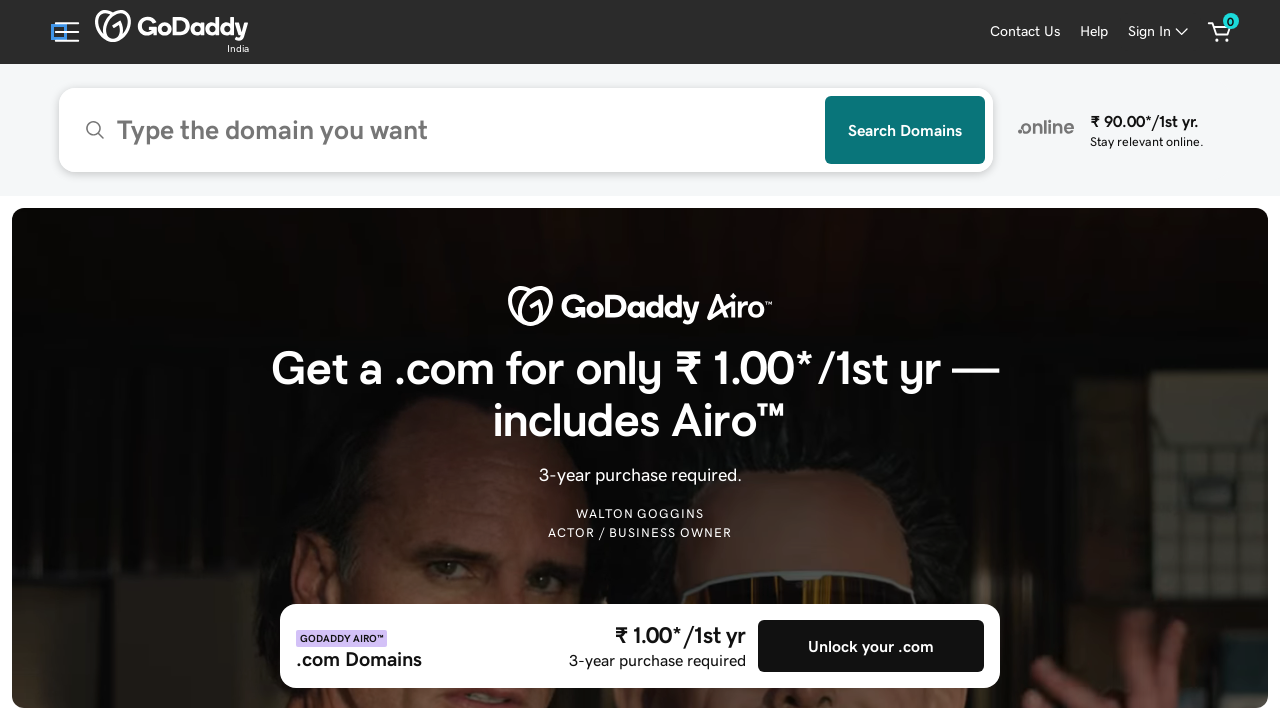

Verified current URL matches expected value: 'https://www.godaddy.com/en-in'
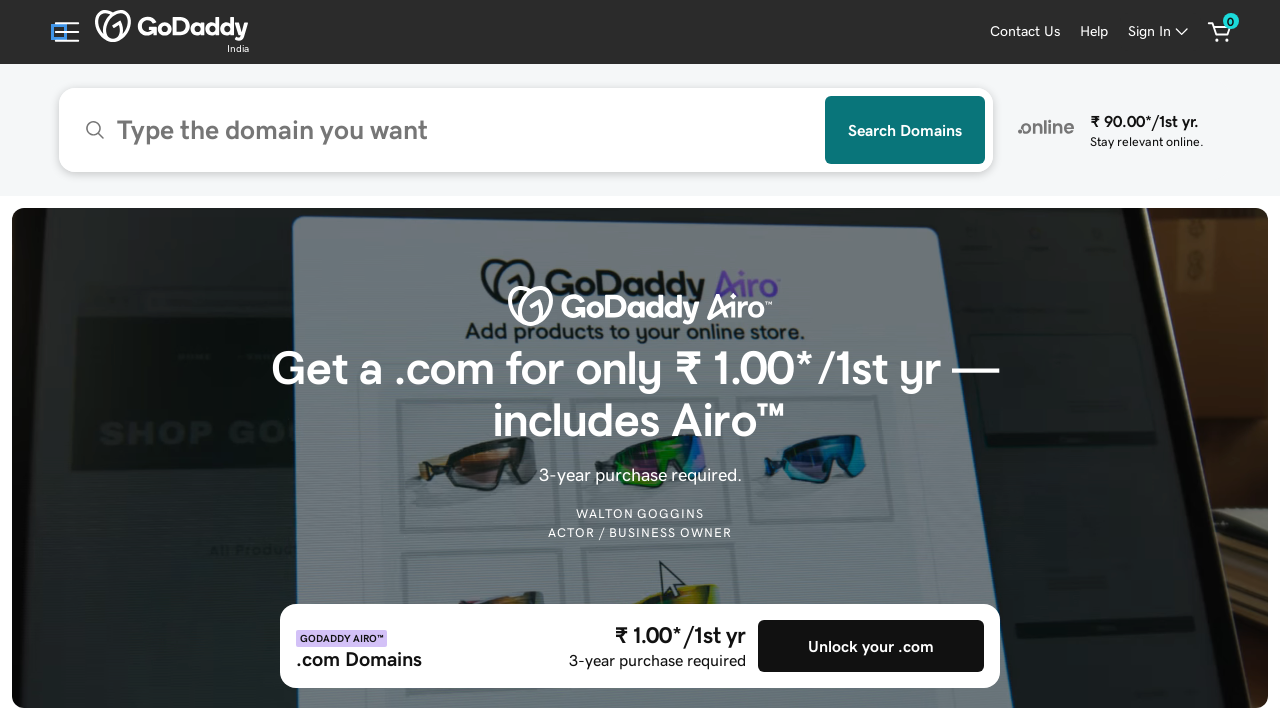

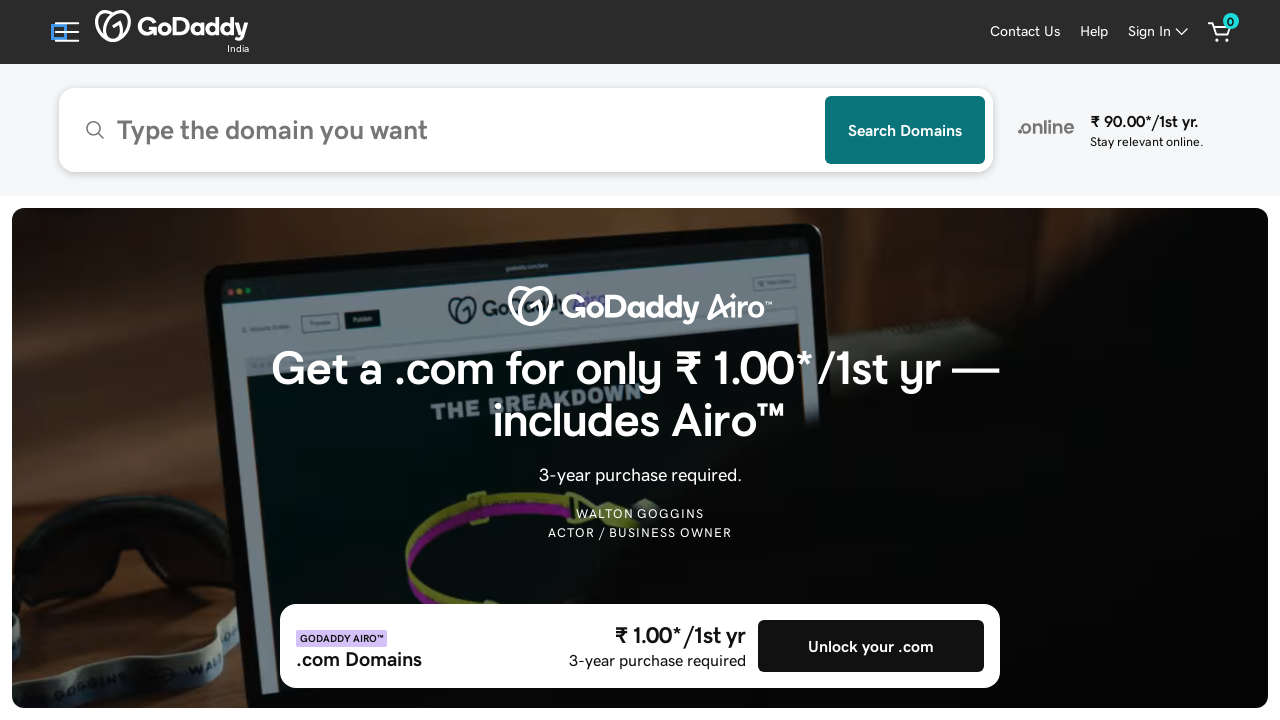